Tests navigation using relative locators by clicking on login link below practice form, then filling email field using relative positioning

Starting URL: https://www.tutorialspoint.com/selenium/practice/selenium_automation_practice.php

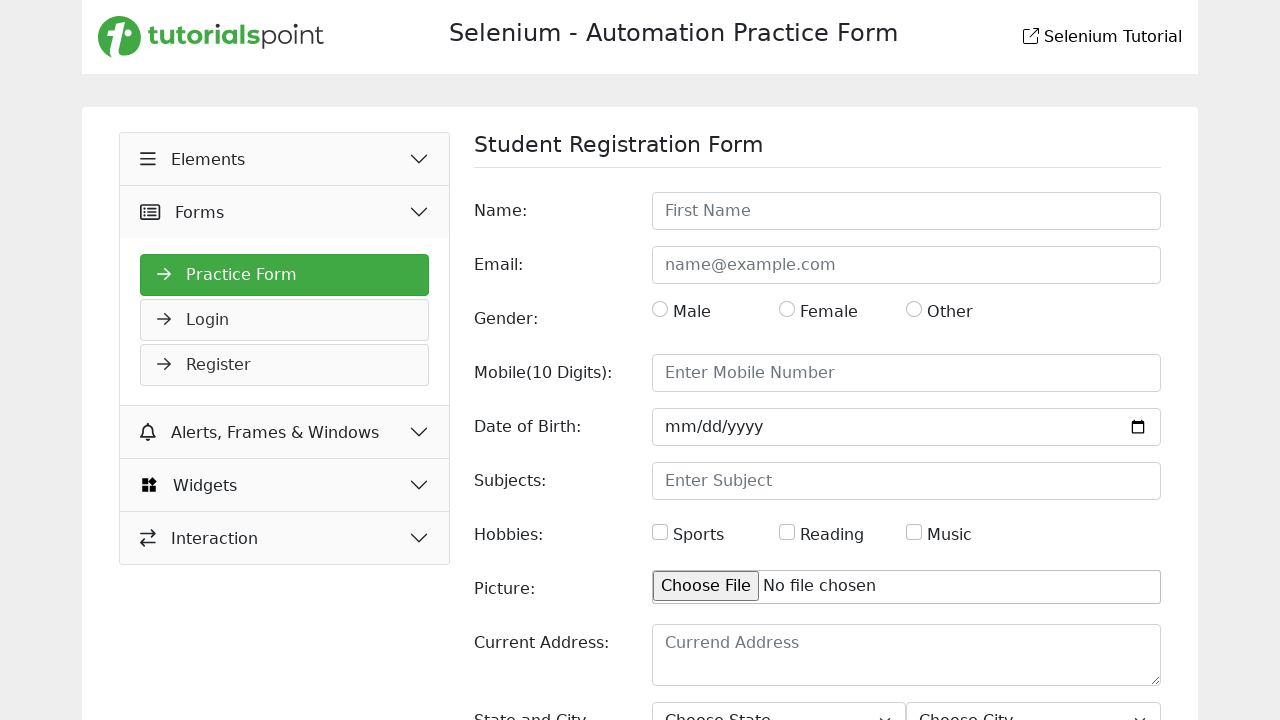

Located Practice Form link using text selector
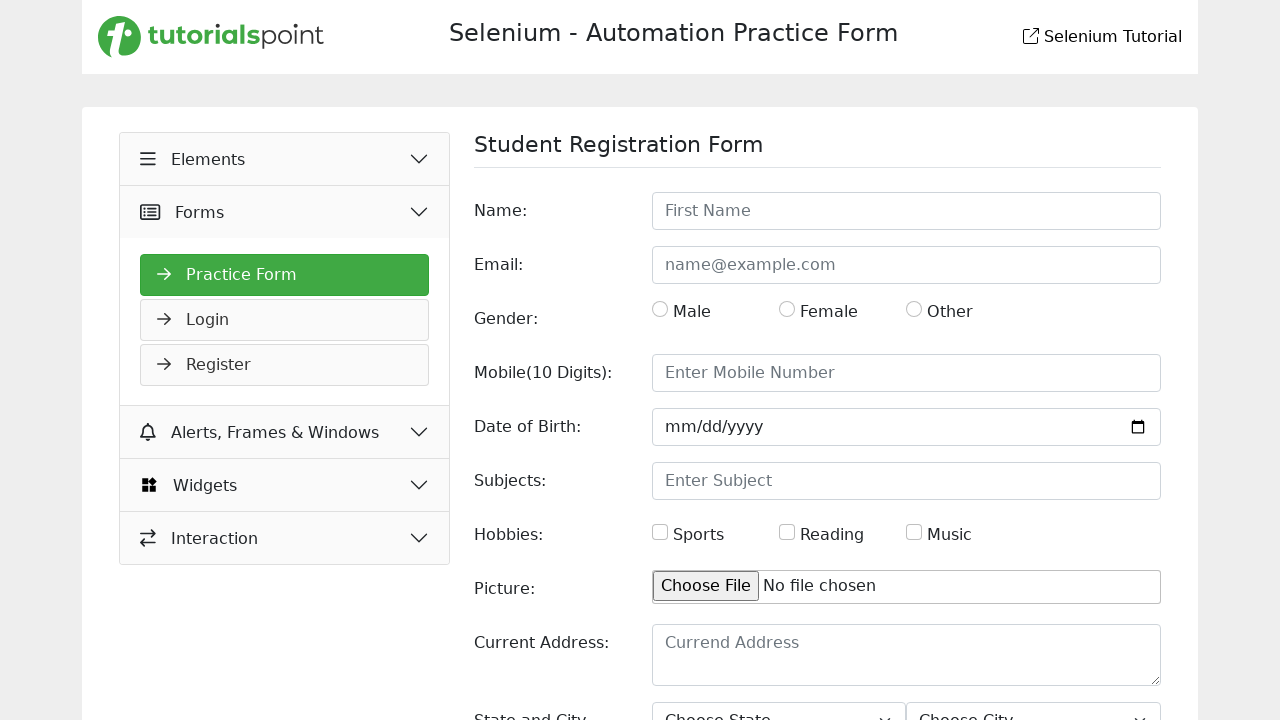

Clicked Login link below Practice Form at (285, 320) on a:has-text('Login')
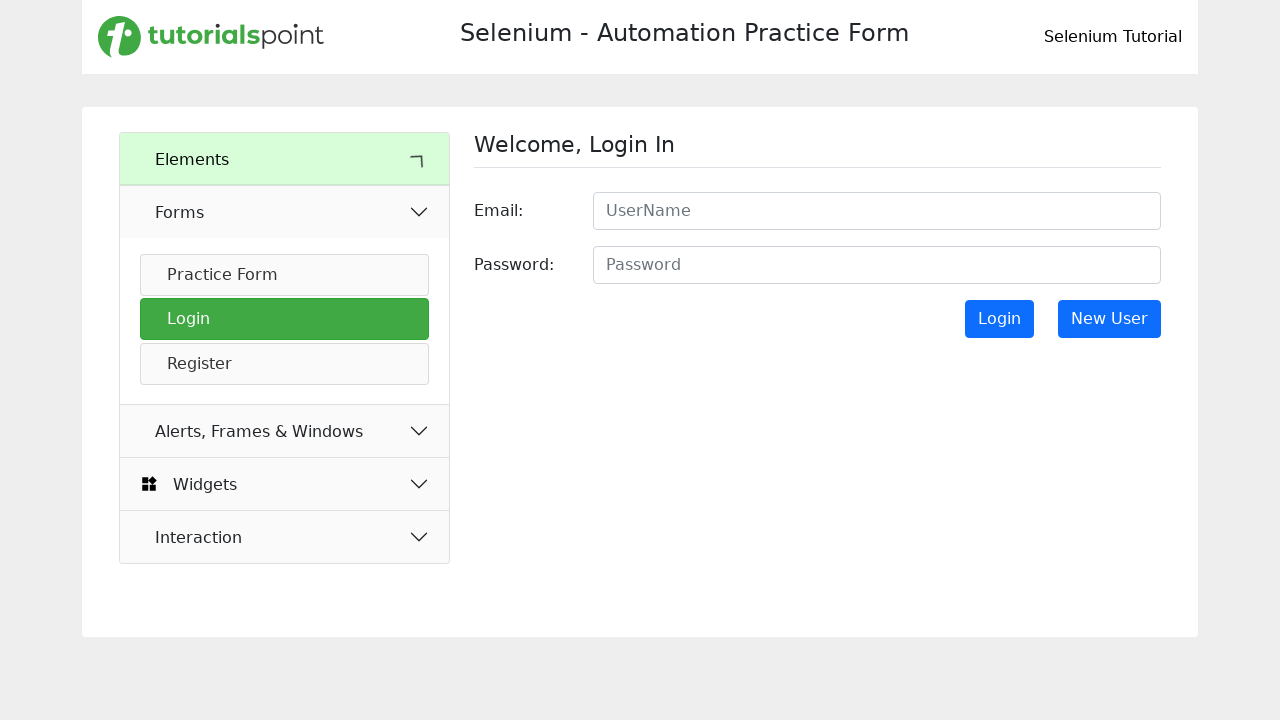

Filled email field with 'selenium' using relative positioning on input#email
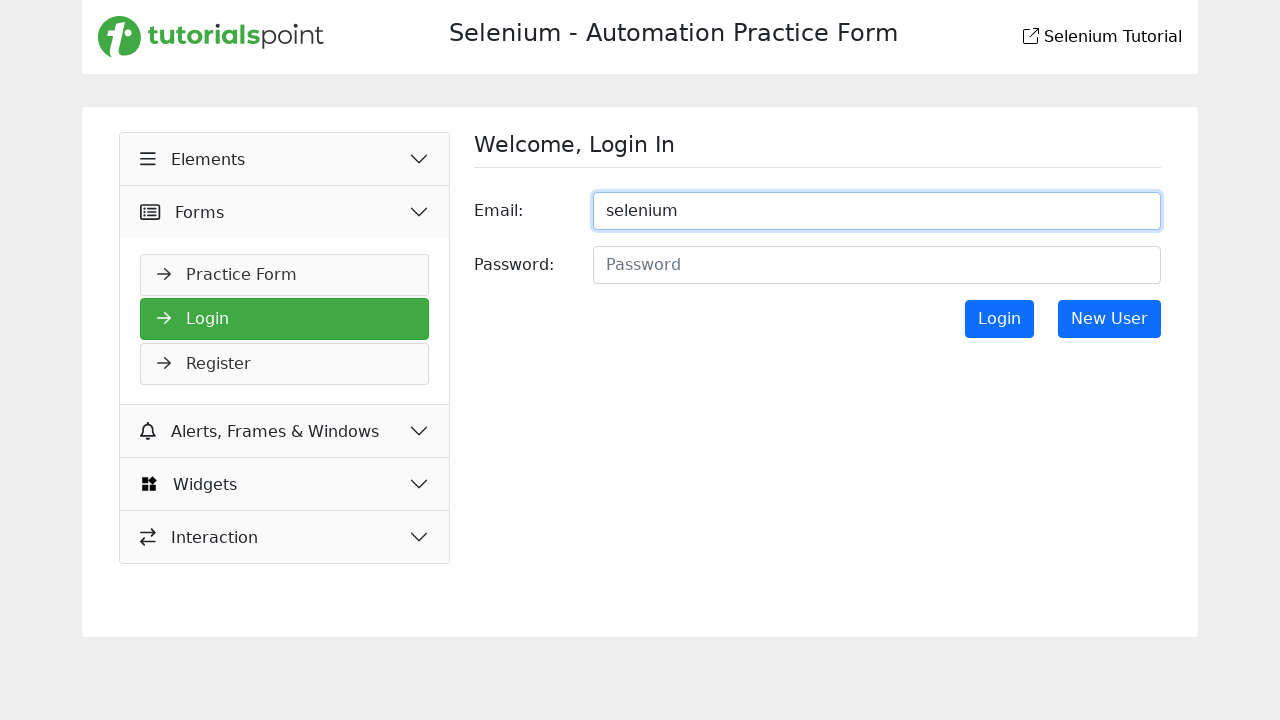

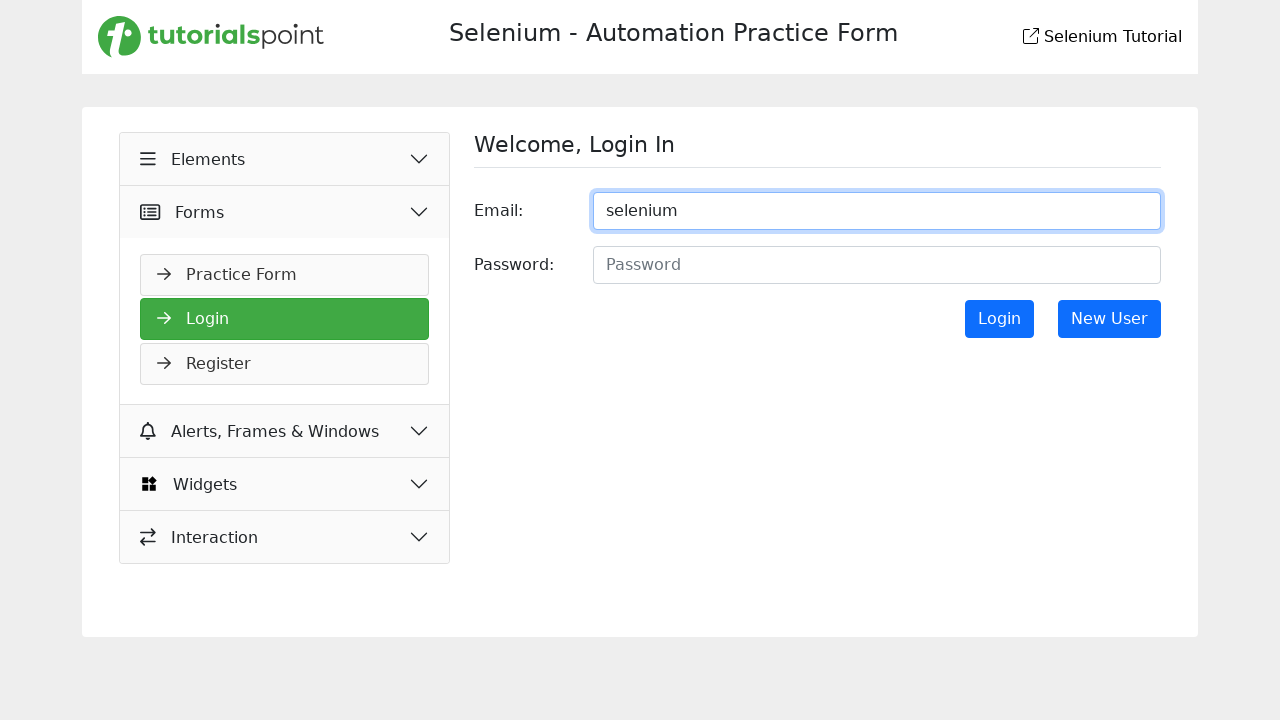